Tests drag and drop functionality by dragging an element from one location and dropping it to another target location

Starting URL: https://www.leafground.com/drag.xhtml

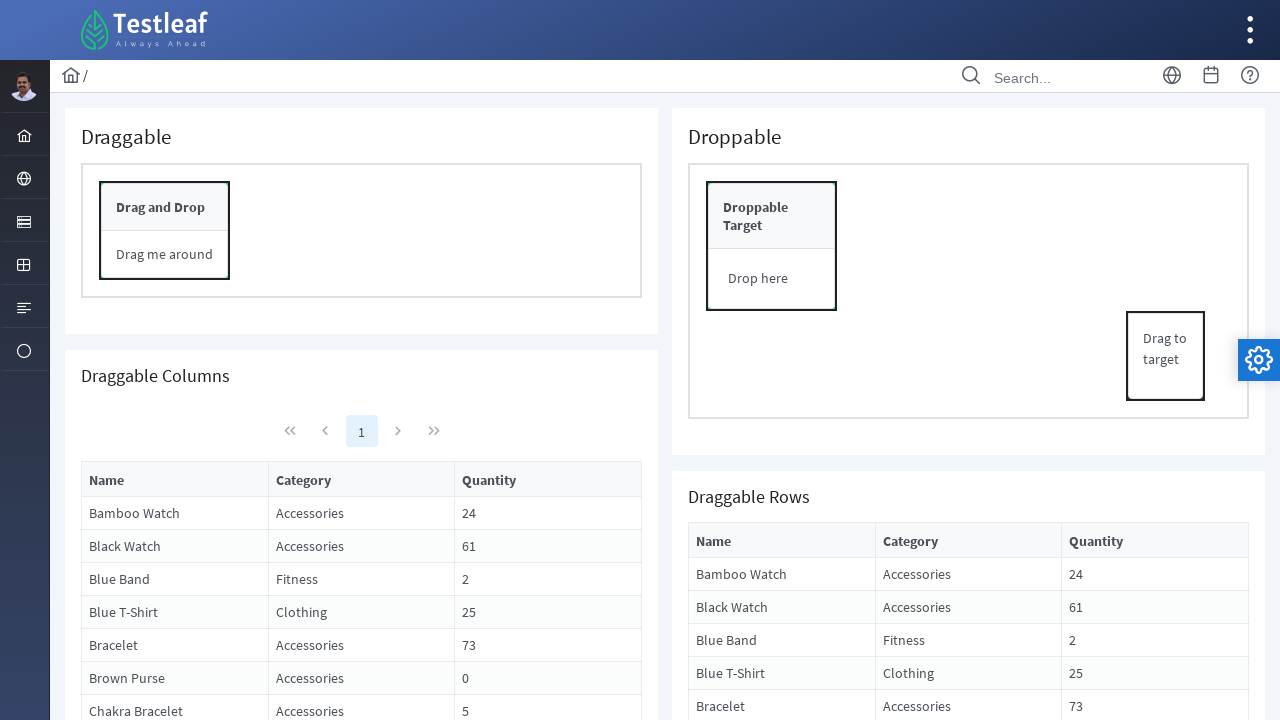

Located the draggable element
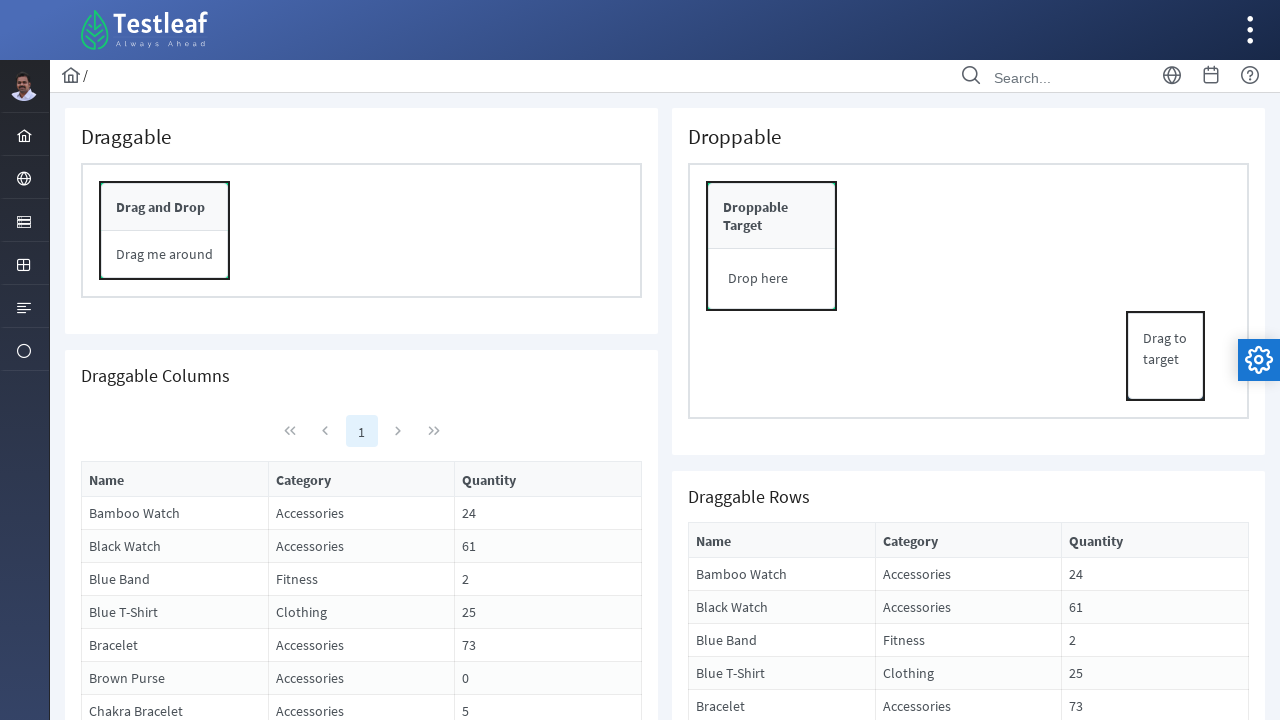

Located the droppable target element
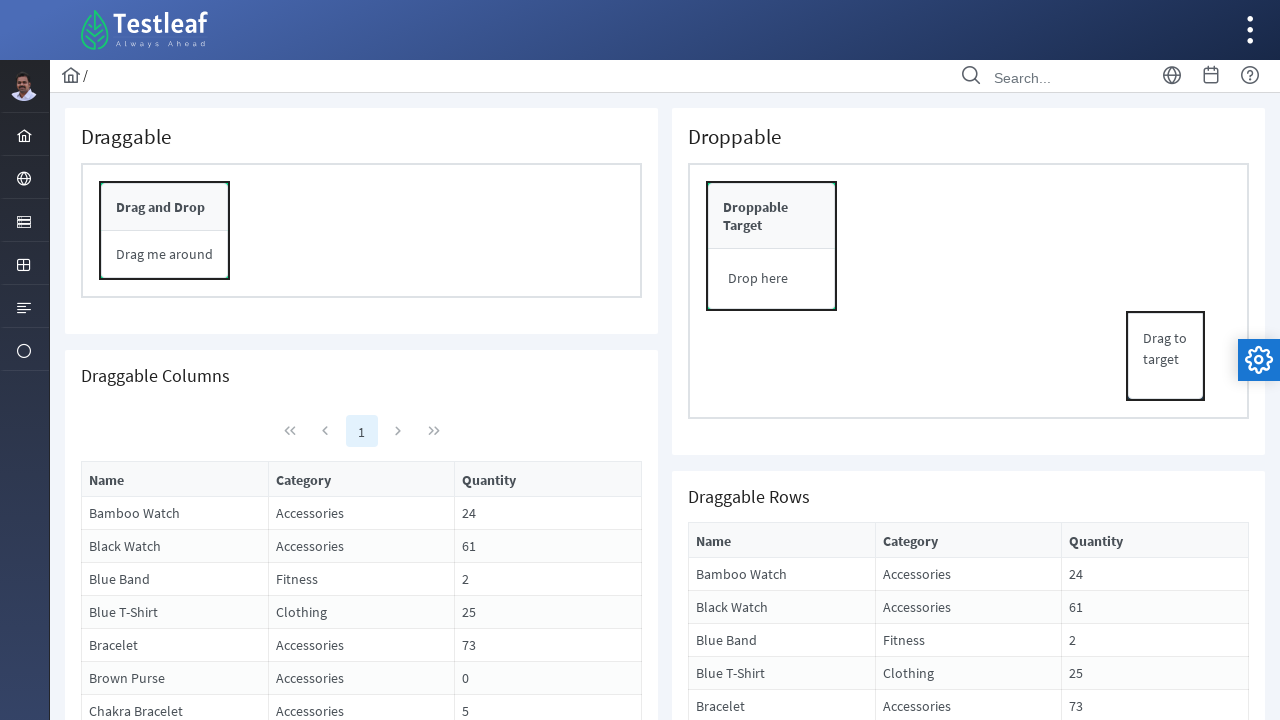

Dragged element from source and dropped it to target location at (772, 279)
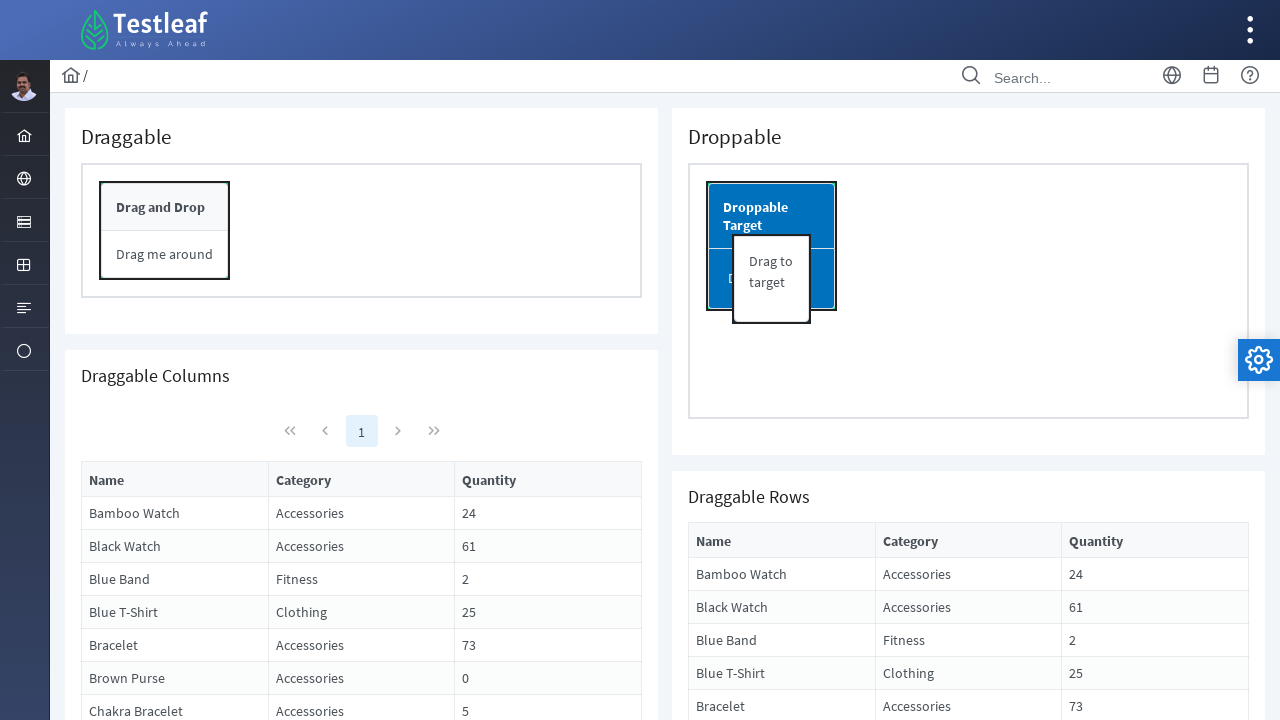

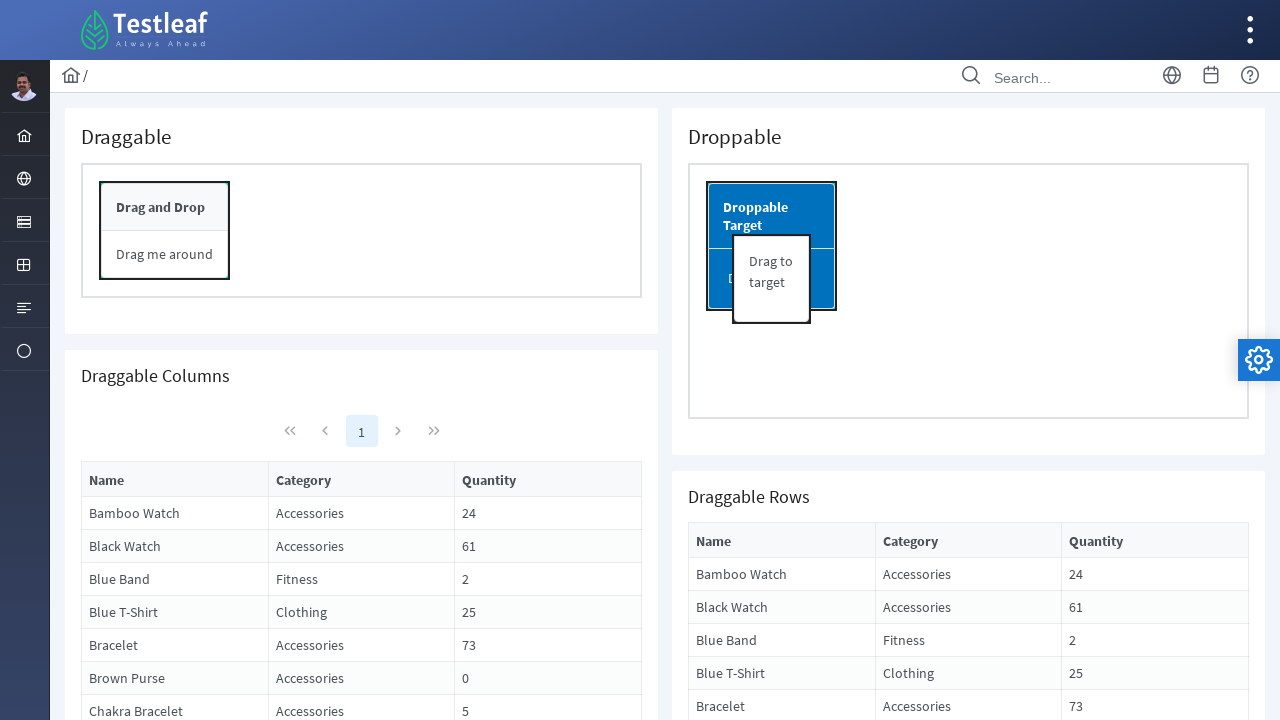